Tests GitHub repository search by searching for a specific repository and verifying navigation to the repository page

Starting URL: https://github.com/

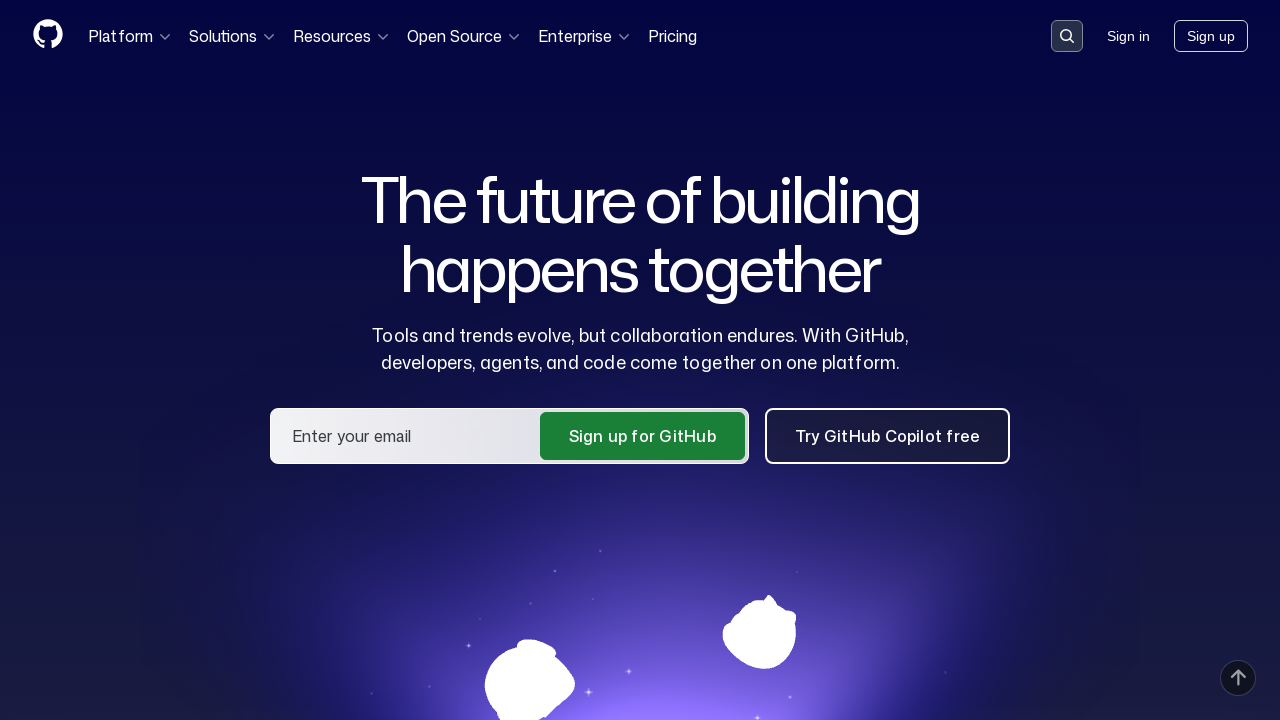

Clicked on the search input container at (1067, 36) on div.search-input-container
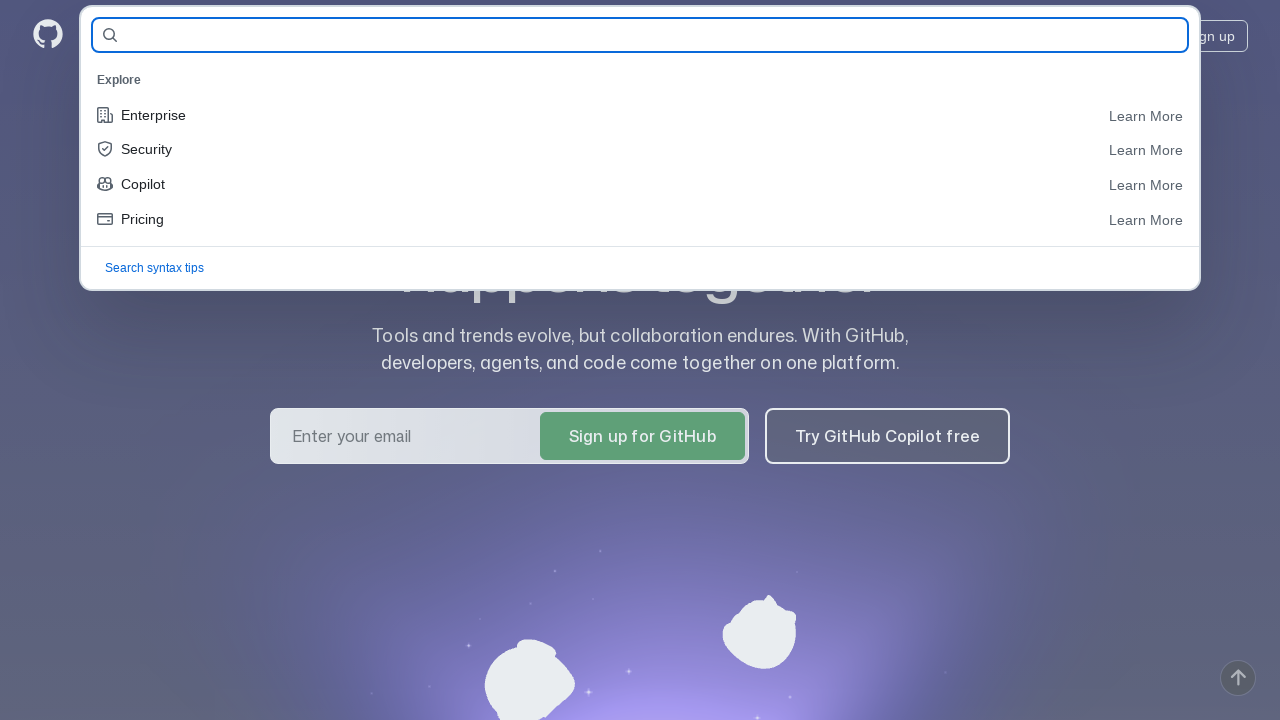

Filled search field with repository name 'eroshenkoam/allure-example' on #query-builder-test
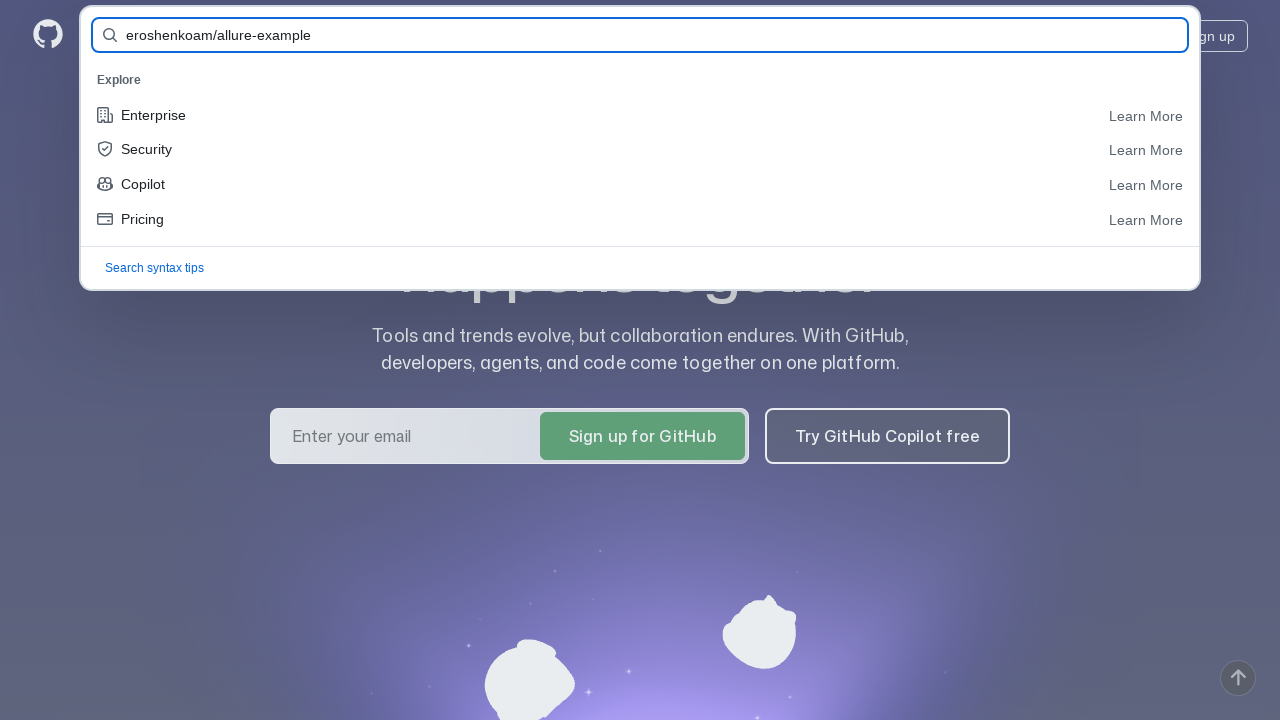

Pressed Enter to search for the repository on #query-builder-test
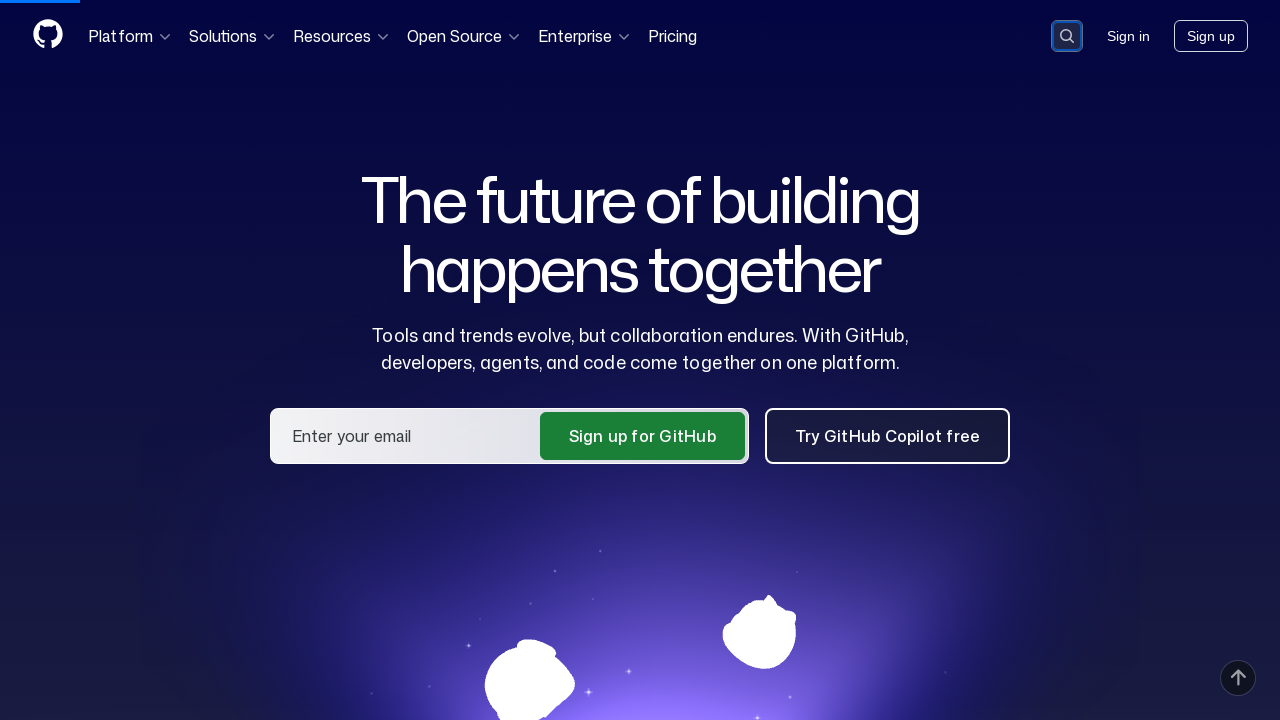

Clicked on the repository link in search results at (478, 161) on [href='/eroshenkoam/allure-example']
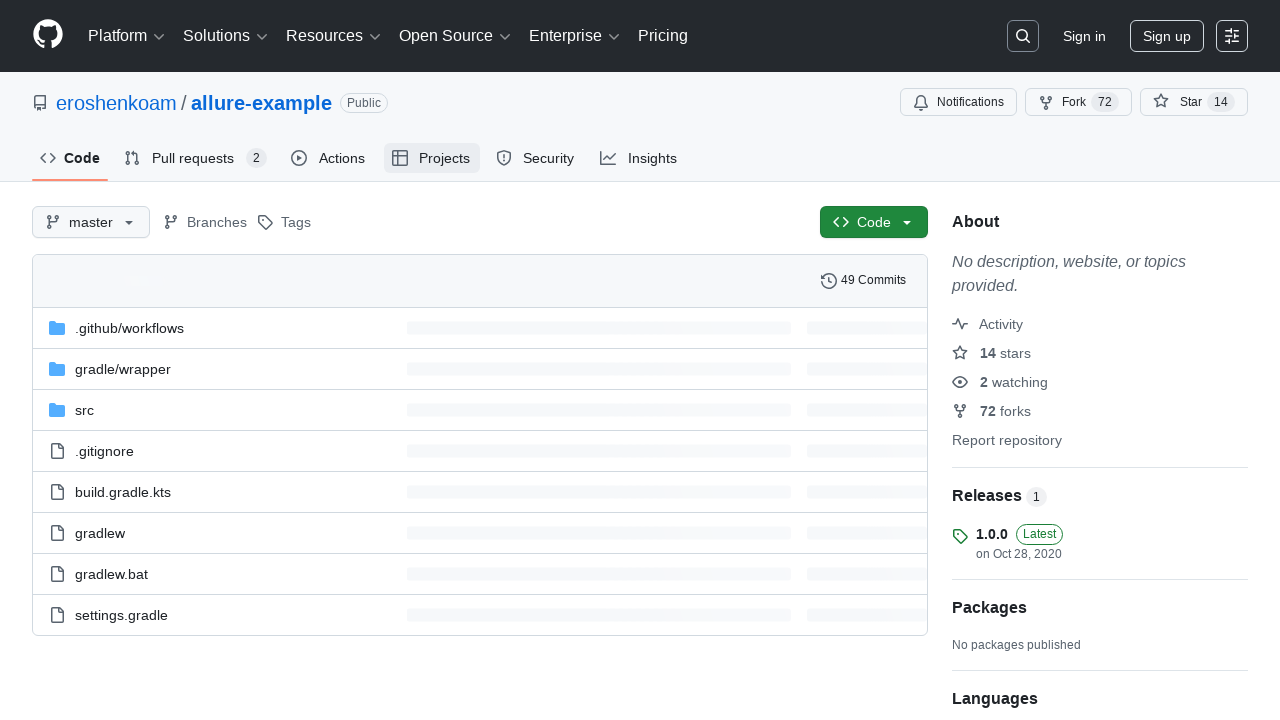

Verified that the Code tab is visible on repository page
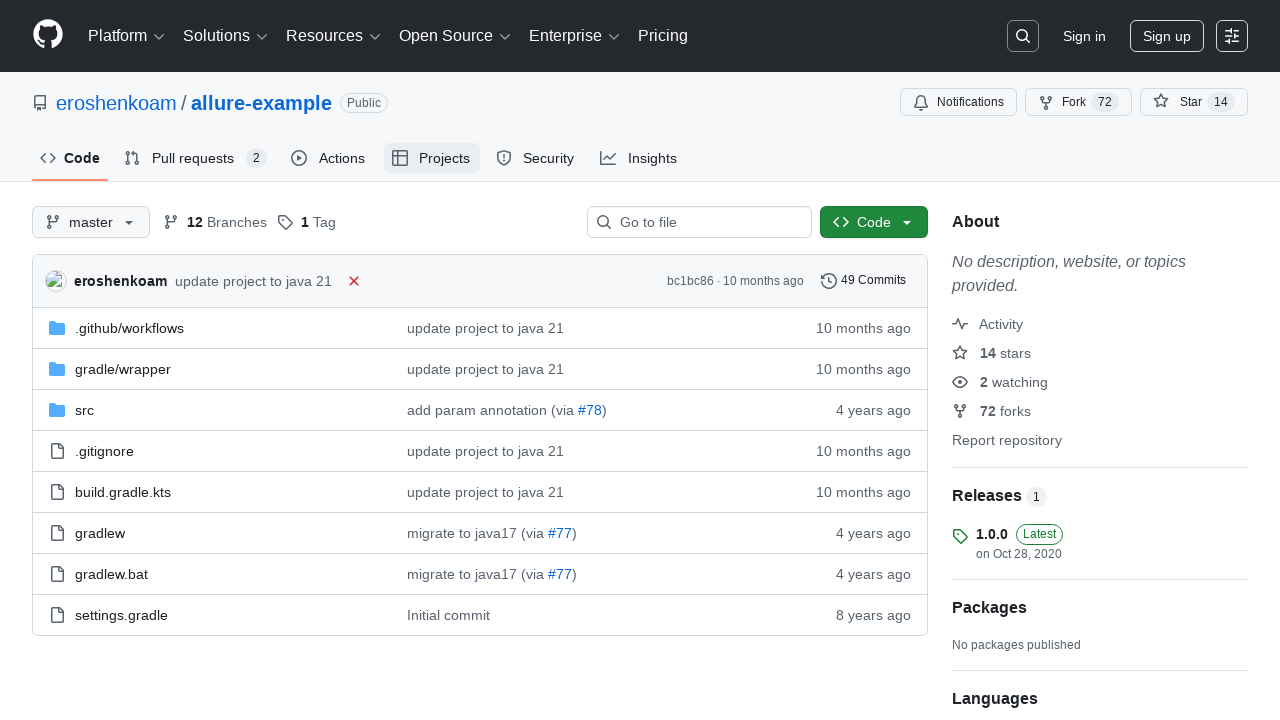

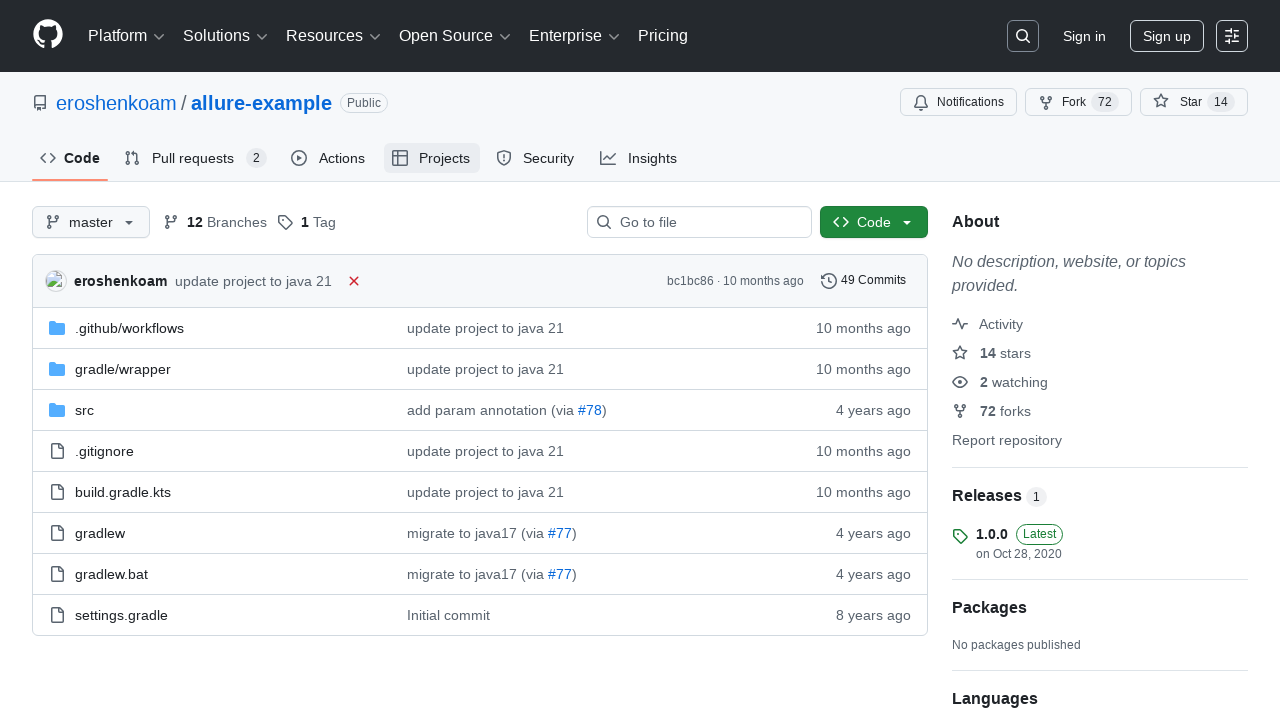